Tests various checkbox interactions on a practice page including clicking basic and ajax checkboxes, toggle switches, and selecting items from a combobox dropdown.

Starting URL: https://leafground.com/checkbox.xhtml

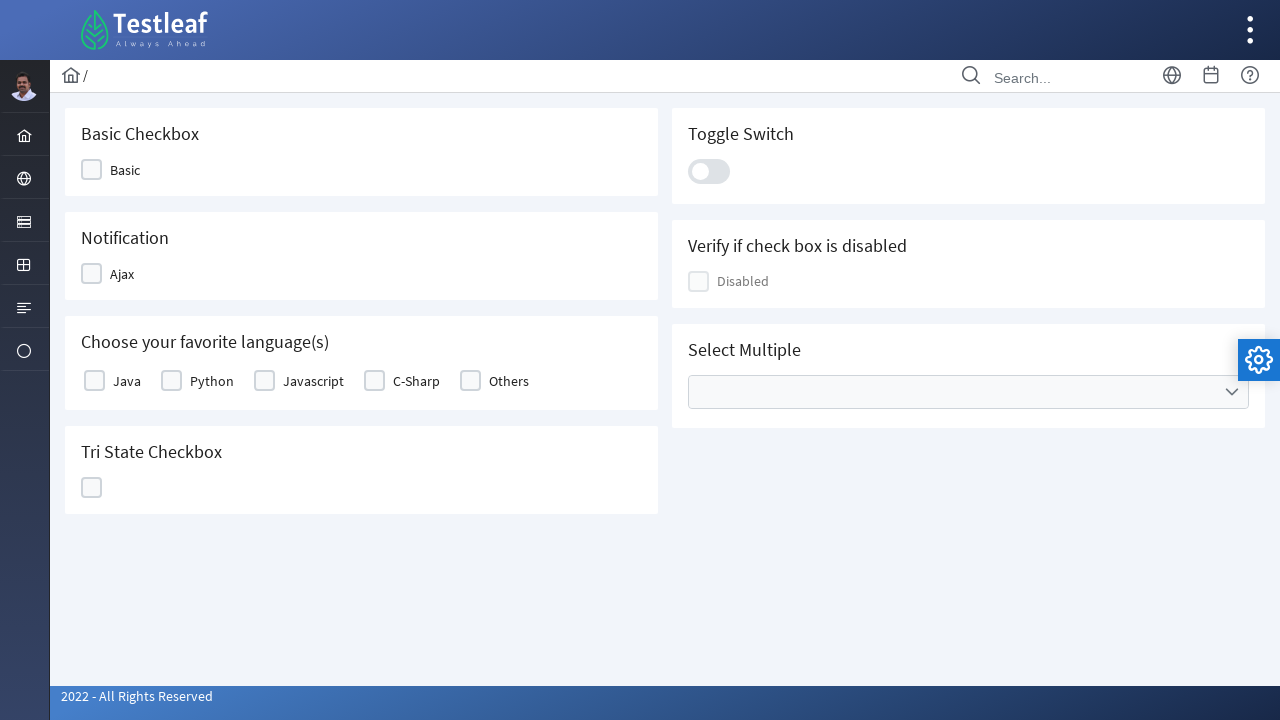

Clicked Basic checkbox at (125, 170) on xpath=//span[text()='Basic']
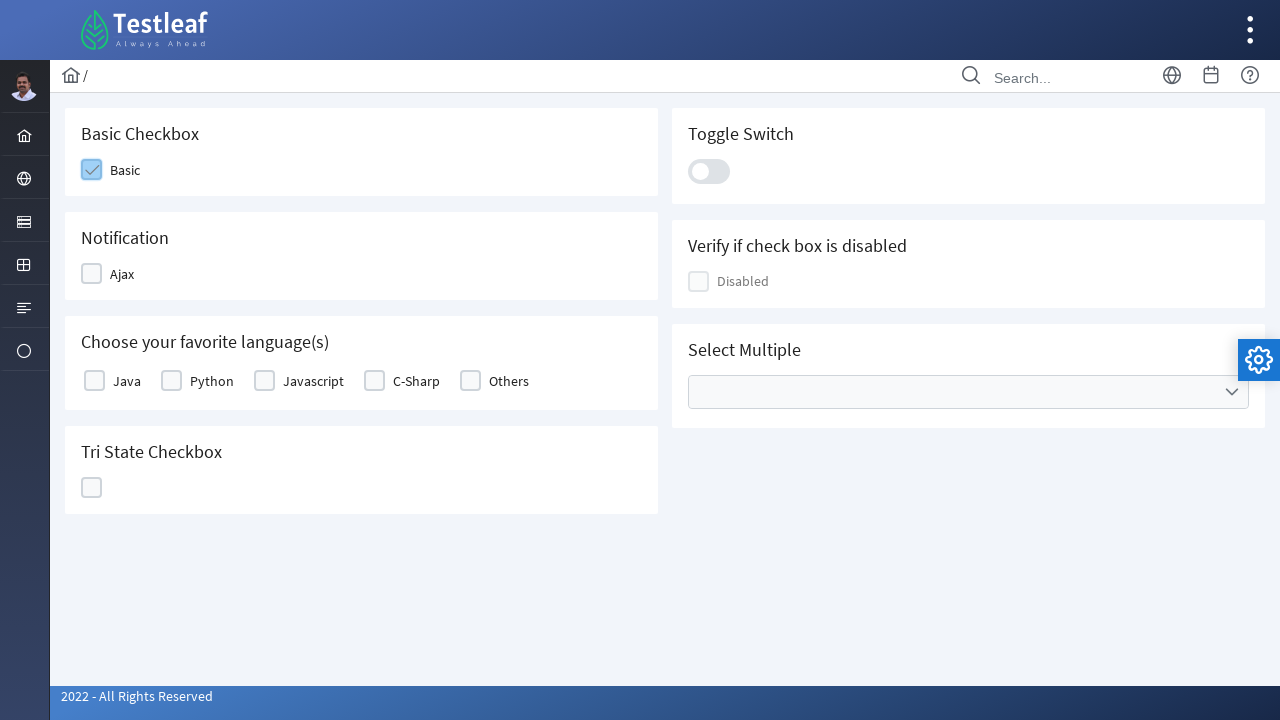

Clicked Ajax checkbox at (122, 274) on xpath=//span[text()='Ajax']
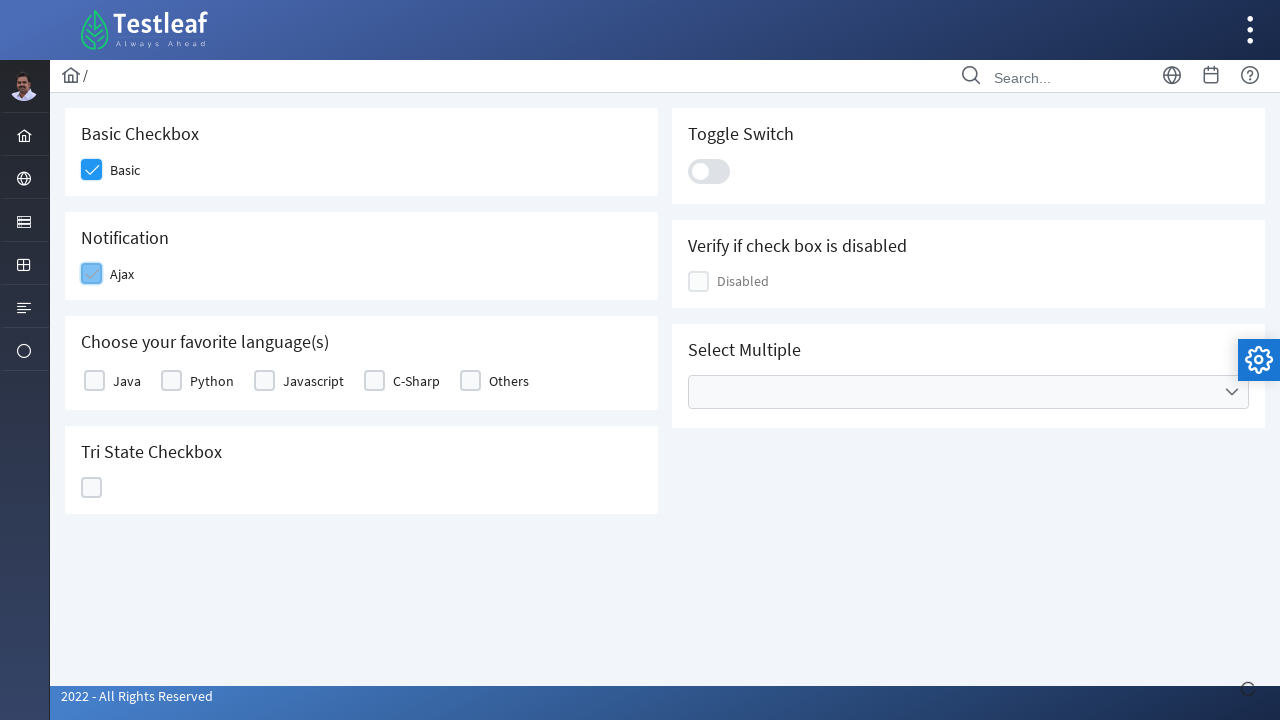

Clicked Java checkbox at (127, 381) on xpath=//label[text()='Java']
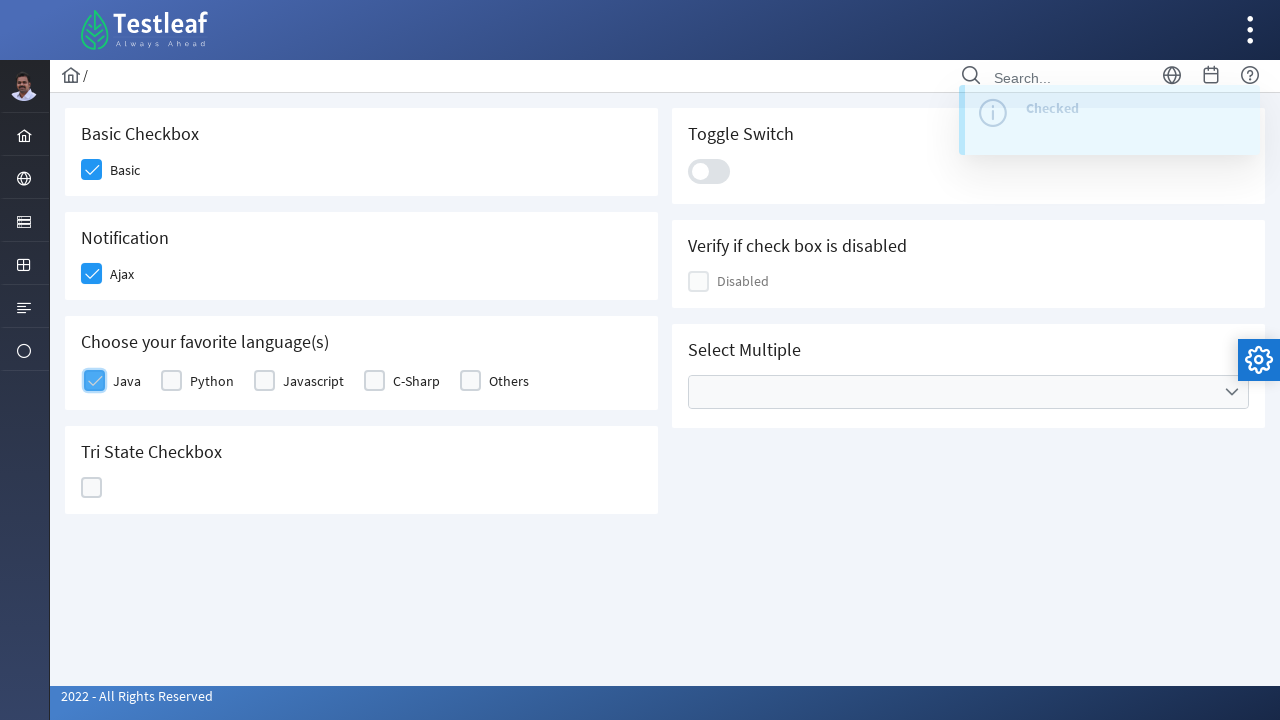

Waited for page to stabilize
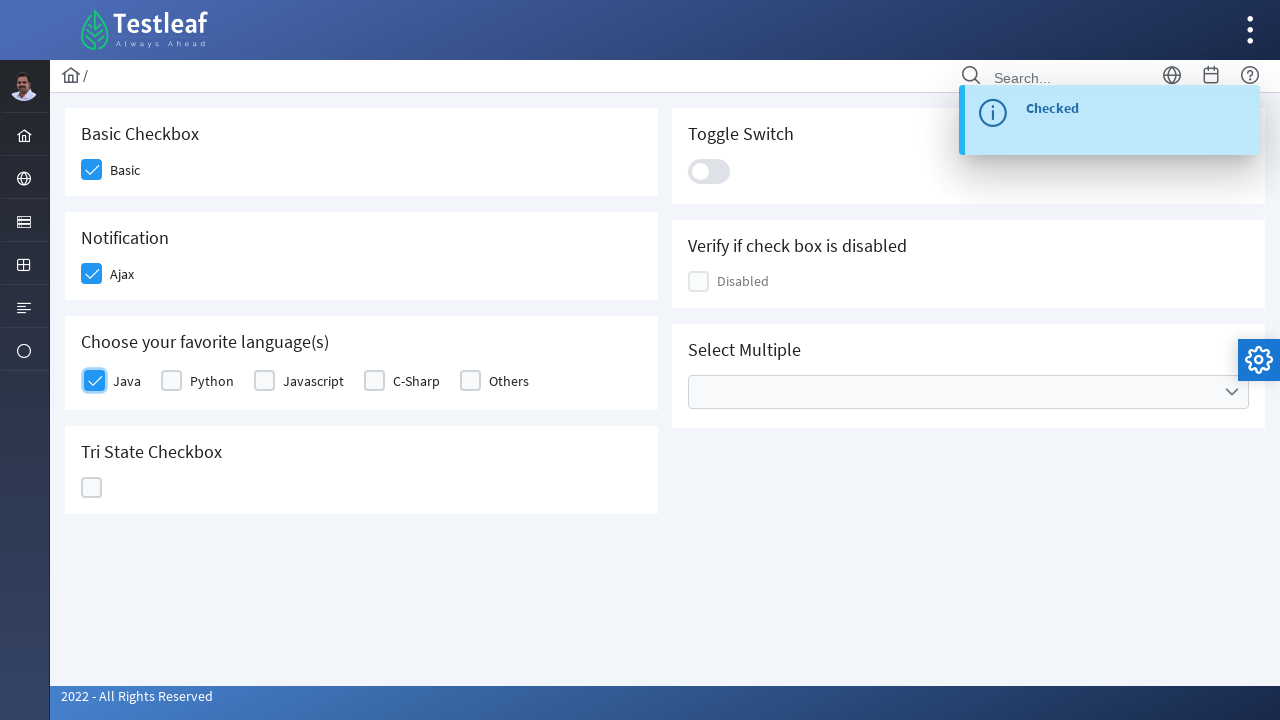

Clicked toggle switch at (709, 171) on xpath=//div[contains(@class,'ui-toggleswitch-slider')]
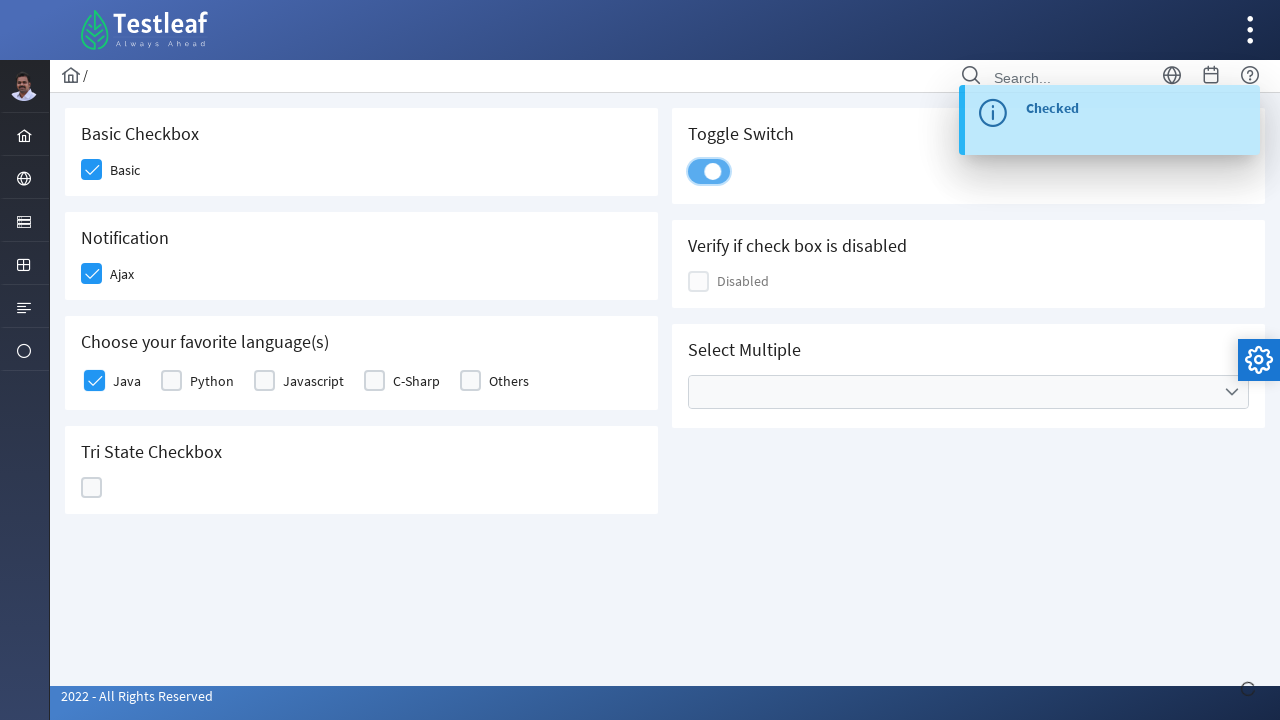

Verified disabled checkbox state
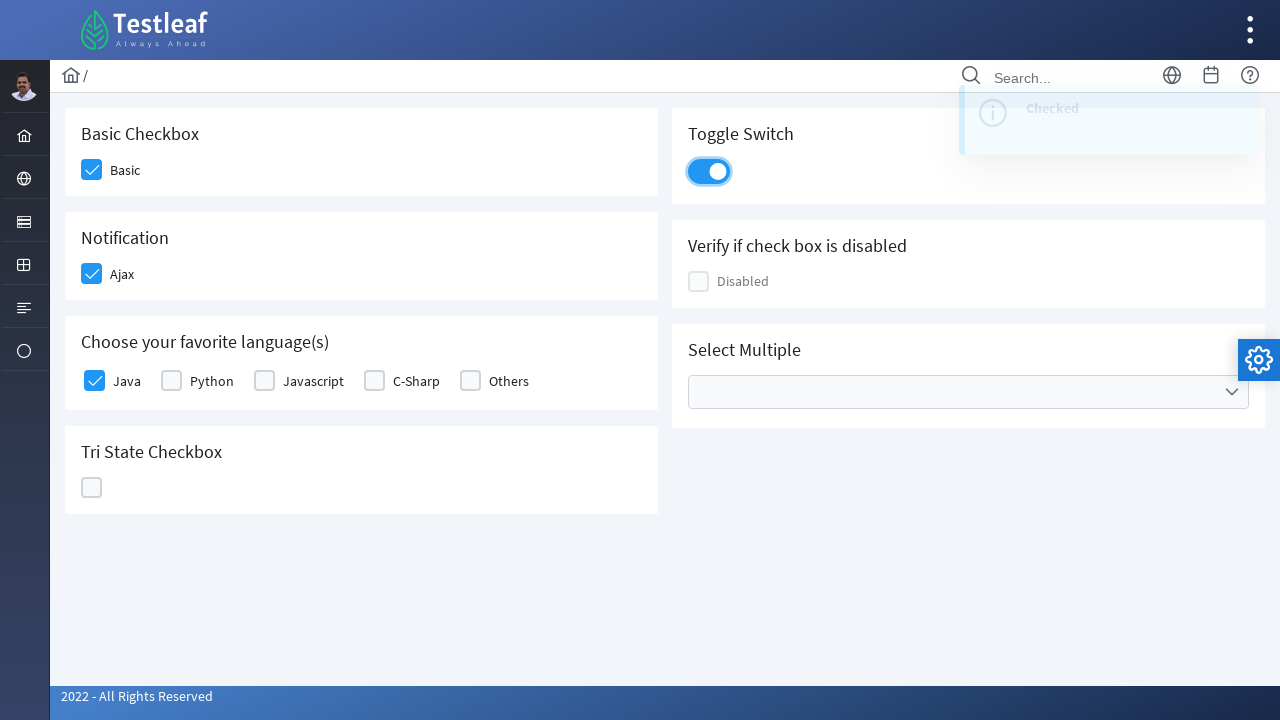

Clicked combobox to open dropdown at (968, 392) on xpath=//div[@role='combobox']
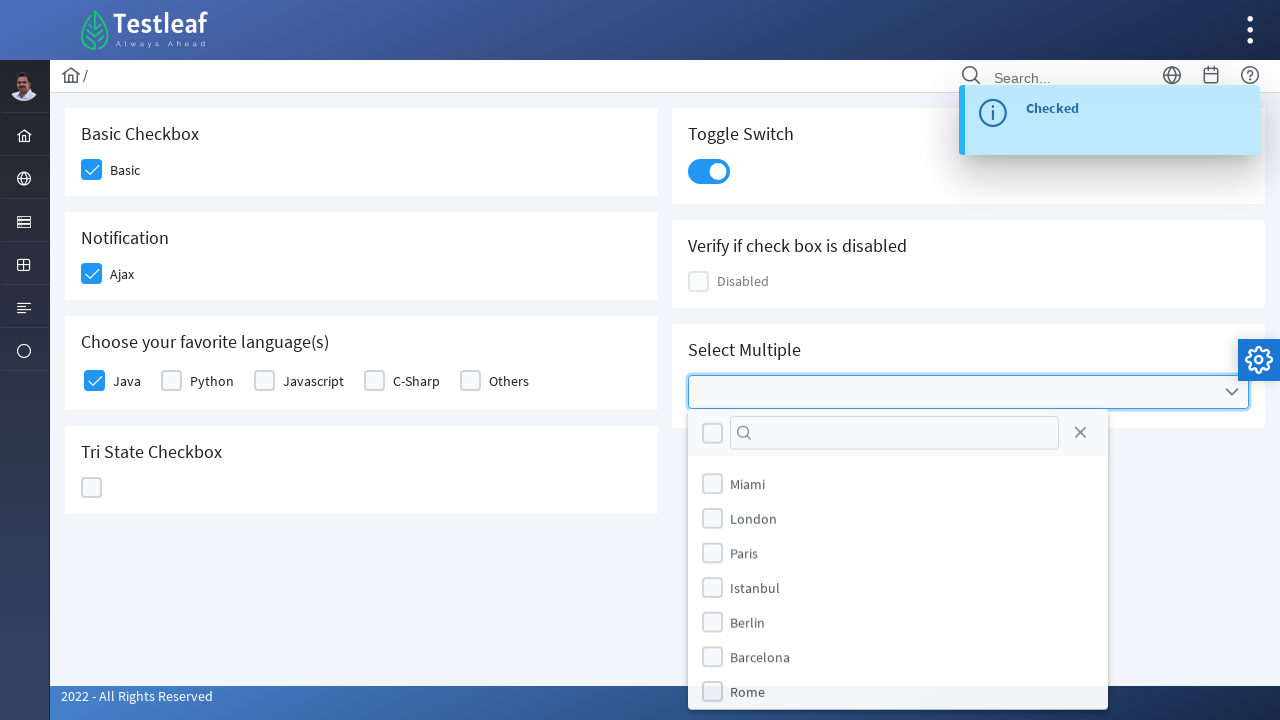

Waited for dropdown to appear
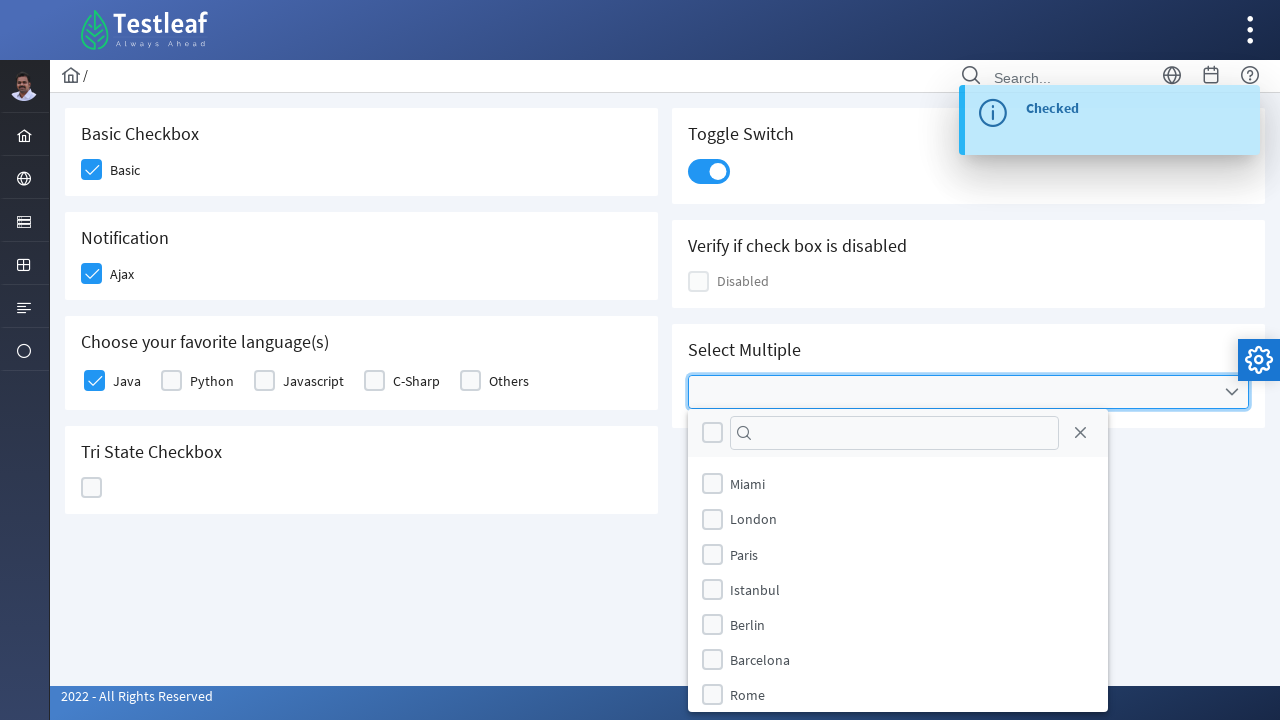

Selected Miami option from dropdown
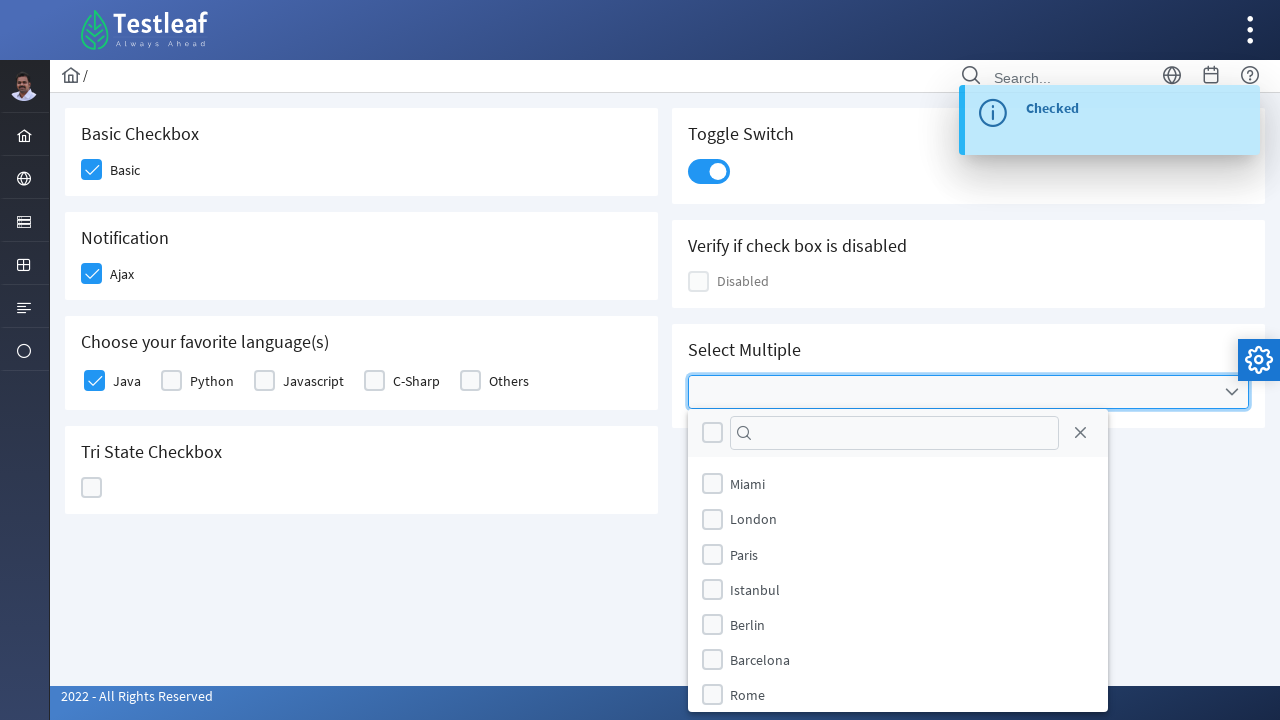

Selected Paris option from dropdown at (898, 554) on xpath=//li[@data-item-value='Paris']
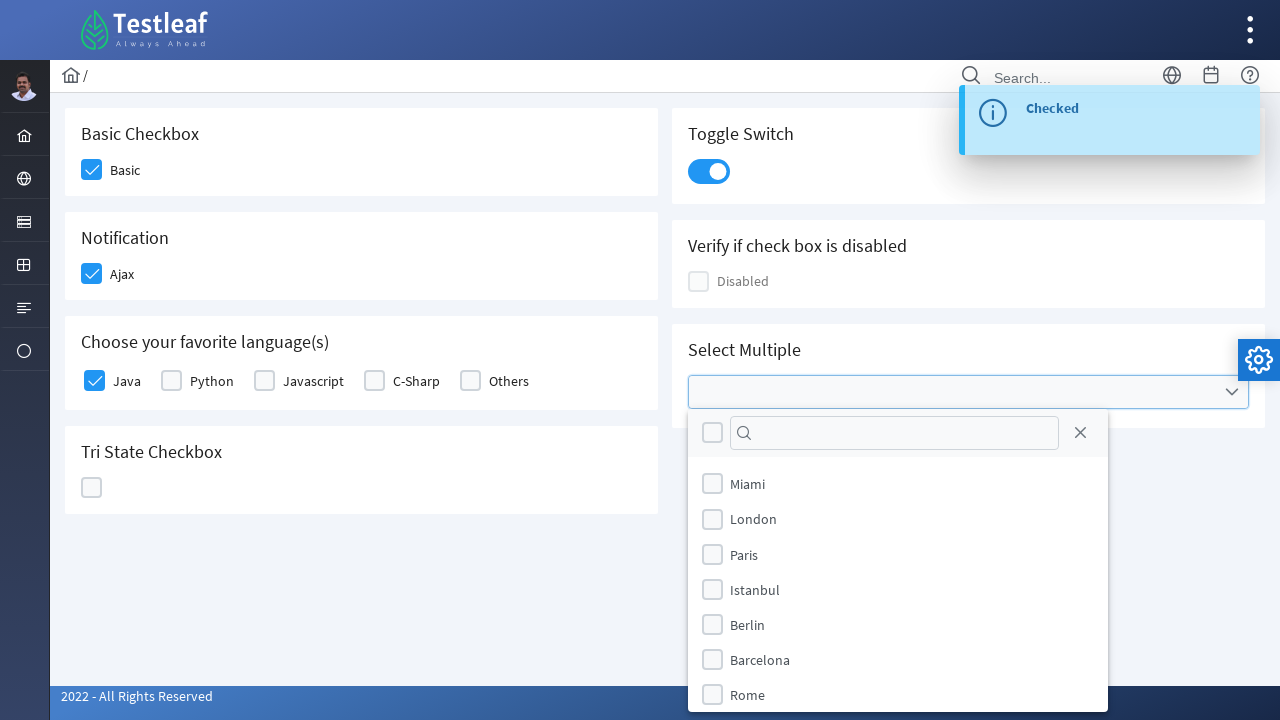

Selected Berlin option from dropdown at (898, 624) on xpath=//li[@data-item-value='Berlin']
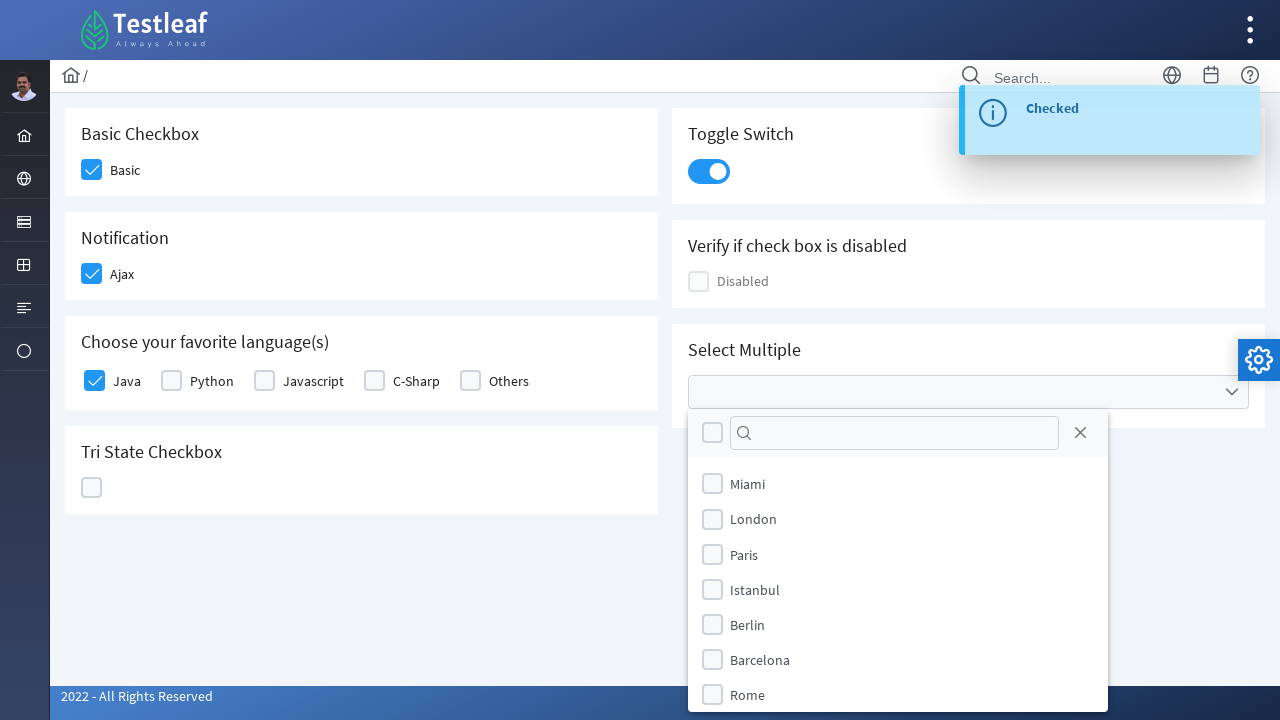

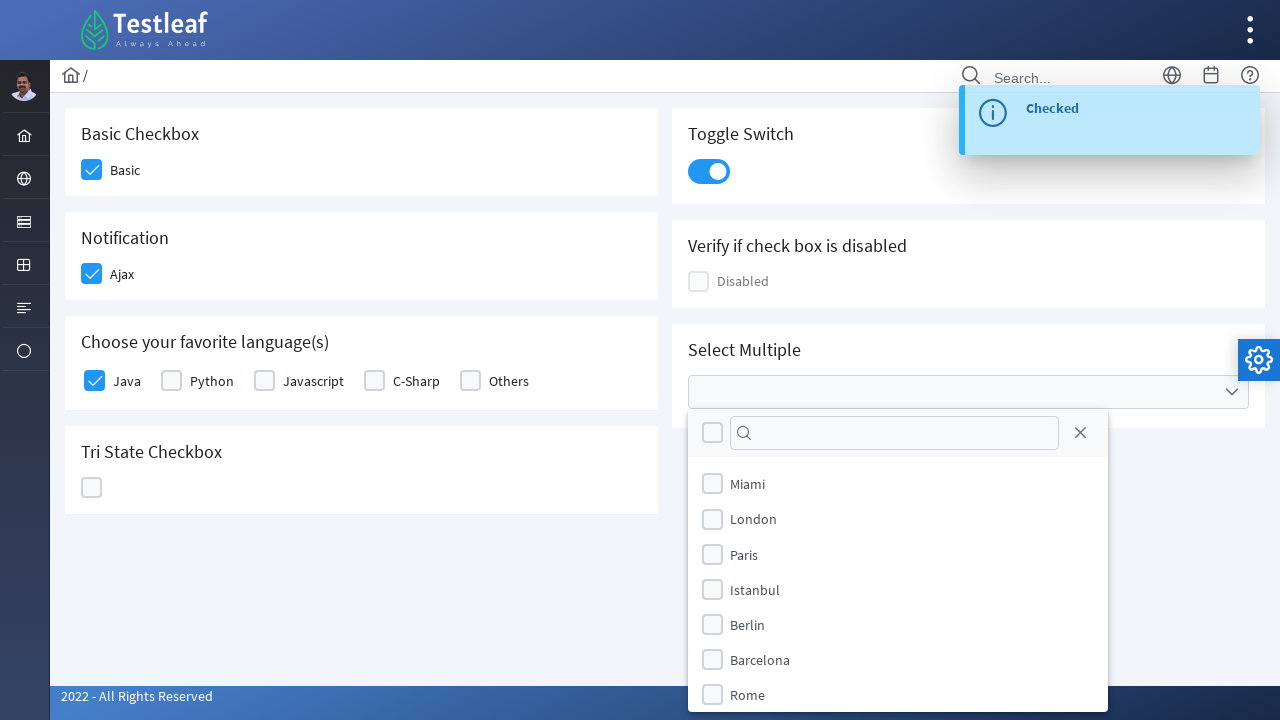